Tests drag and drop functionality on jQuery UI demo page by dragging an element and dropping it onto a target area

Starting URL: https://jqueryui.com/droppable/

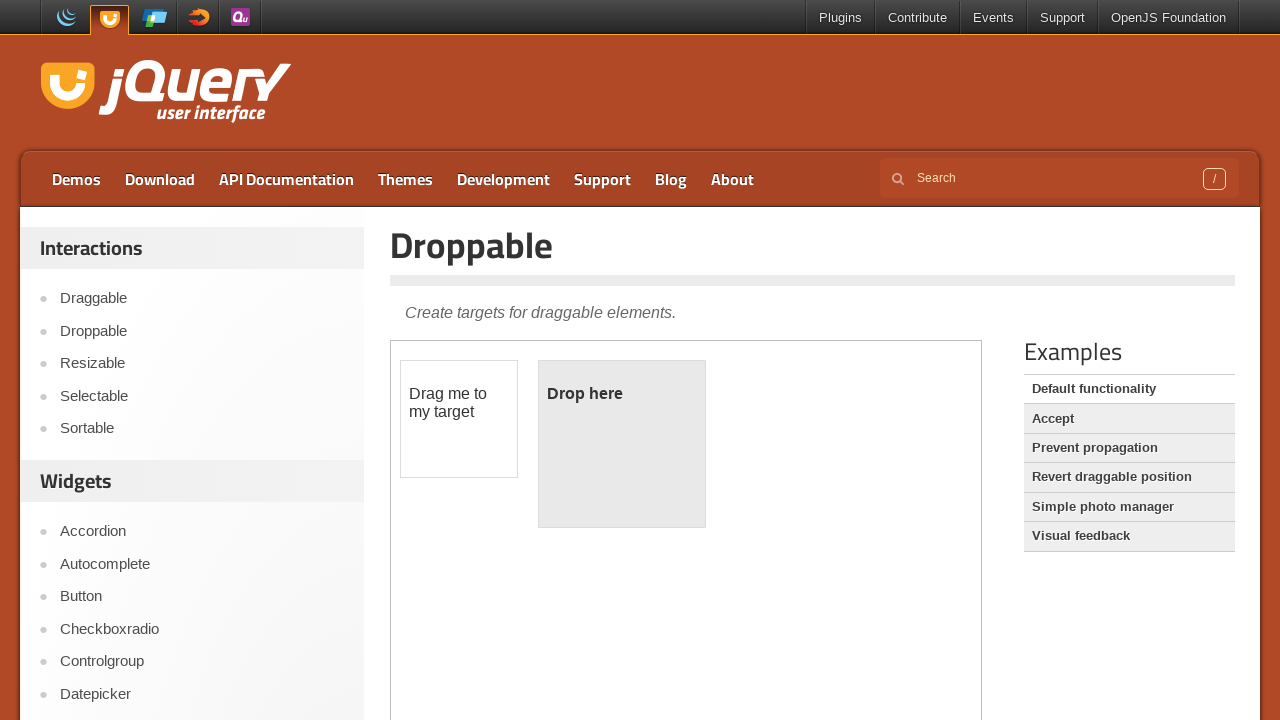

Located the iframe containing the drag and drop demo
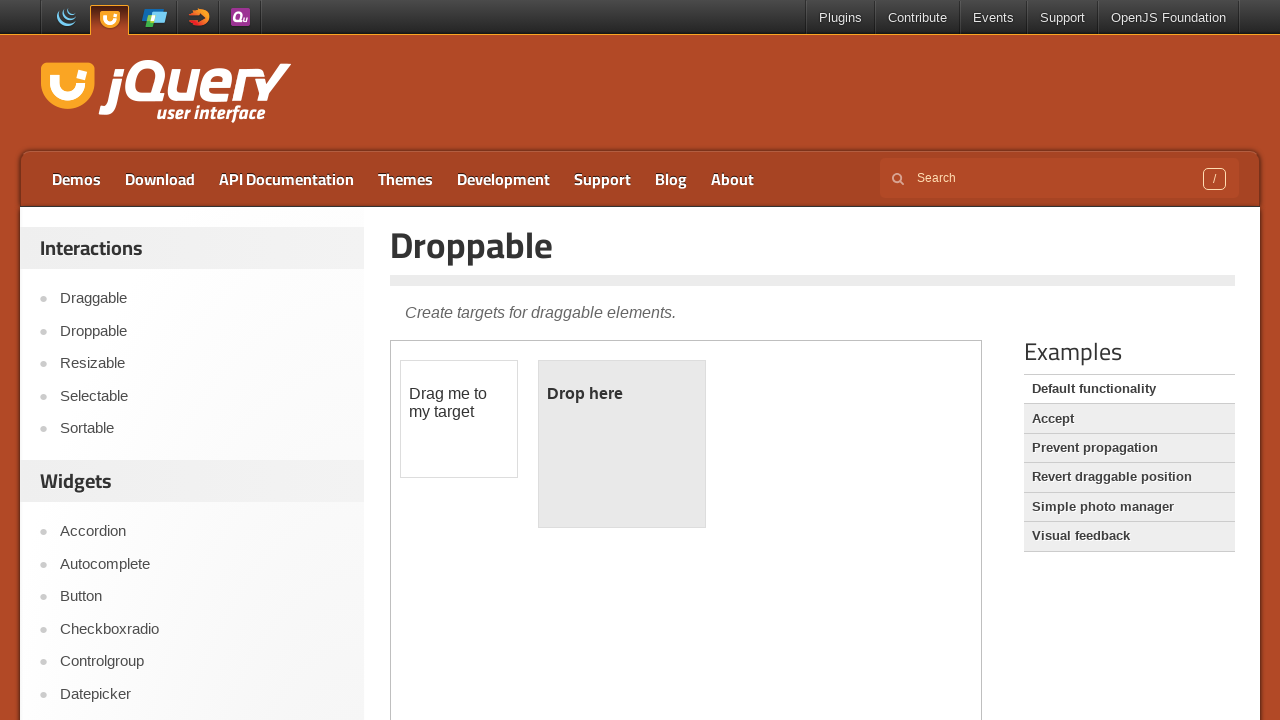

Located the draggable element
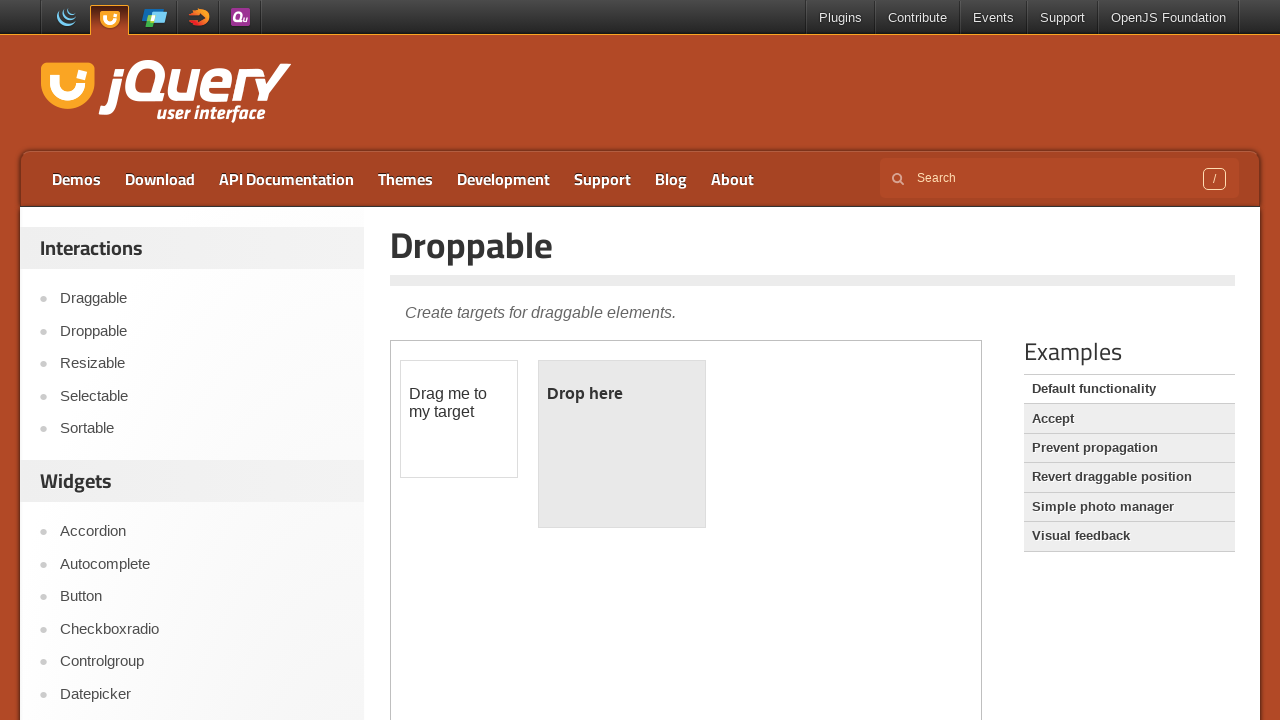

Located the droppable target element
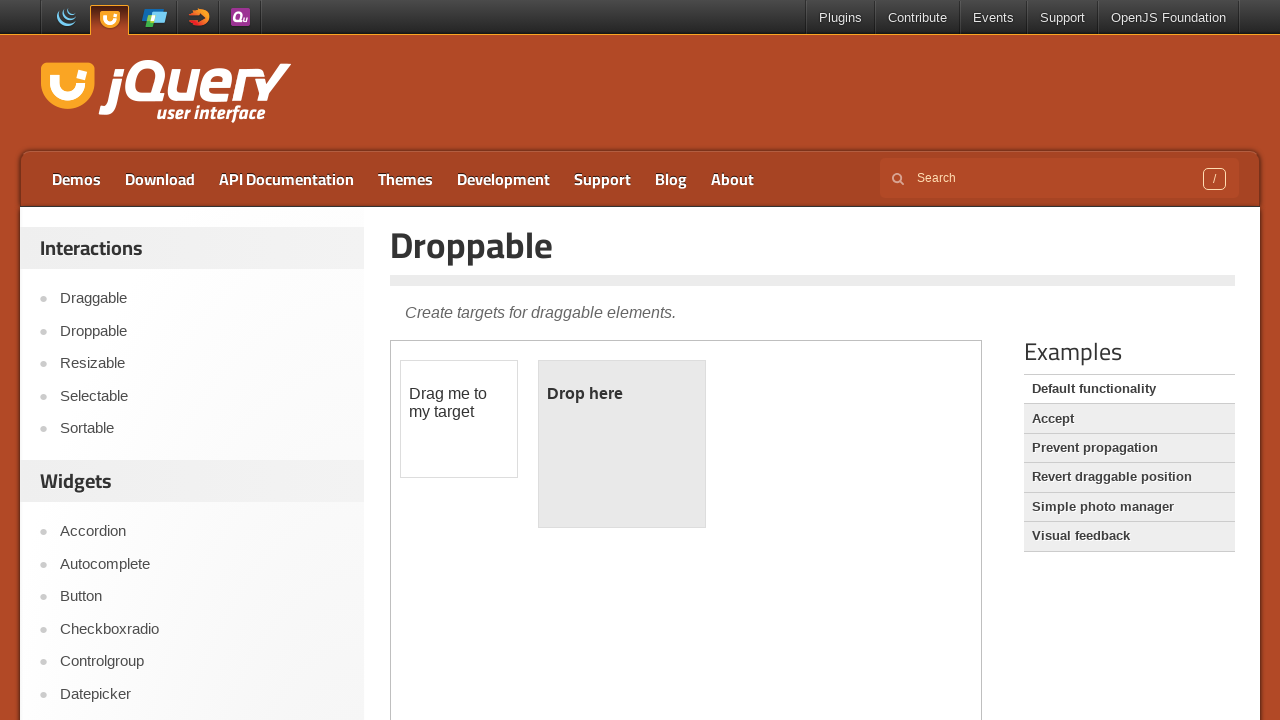

Dragged draggable element onto droppable target at (622, 444)
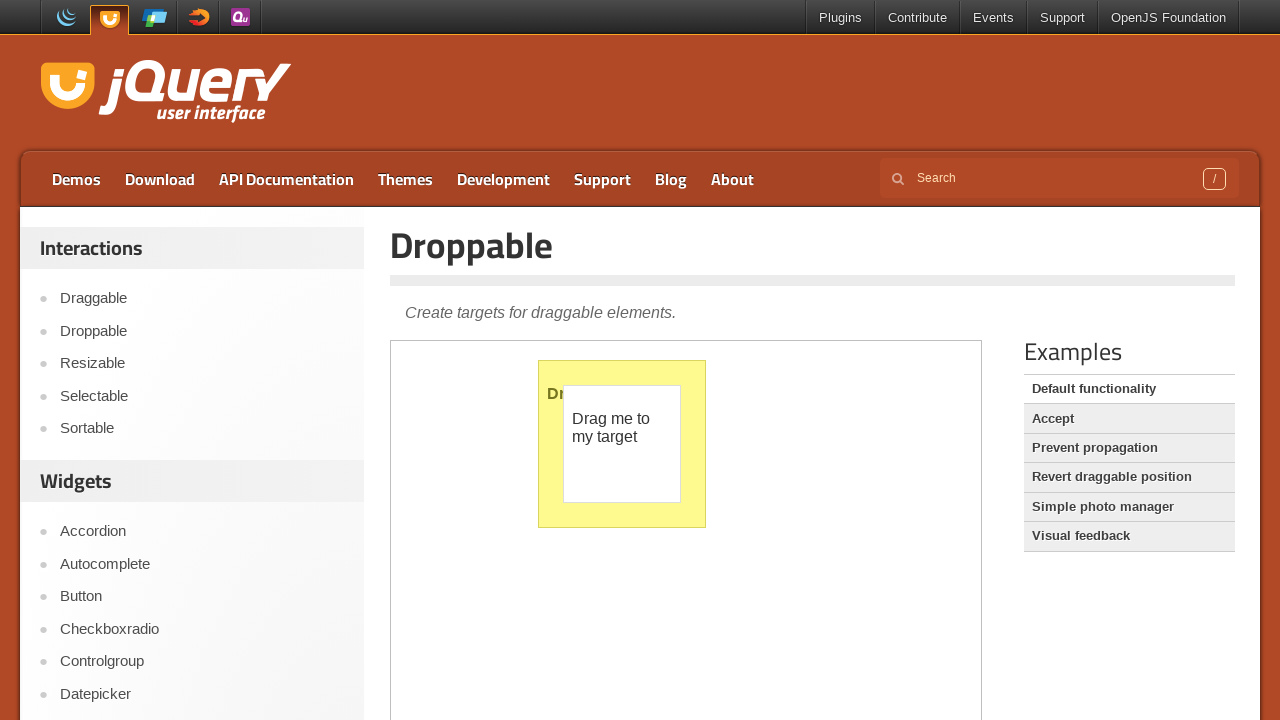

Verified drop zone updated with 'Dropped!' text
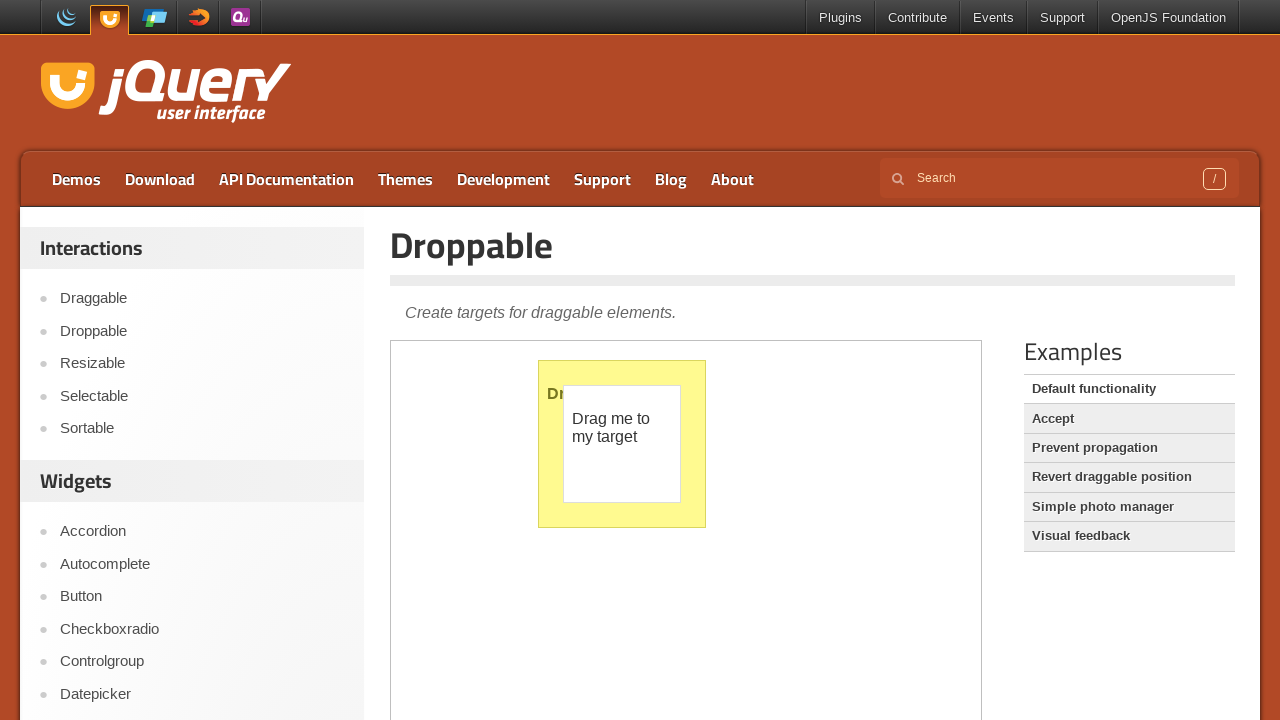

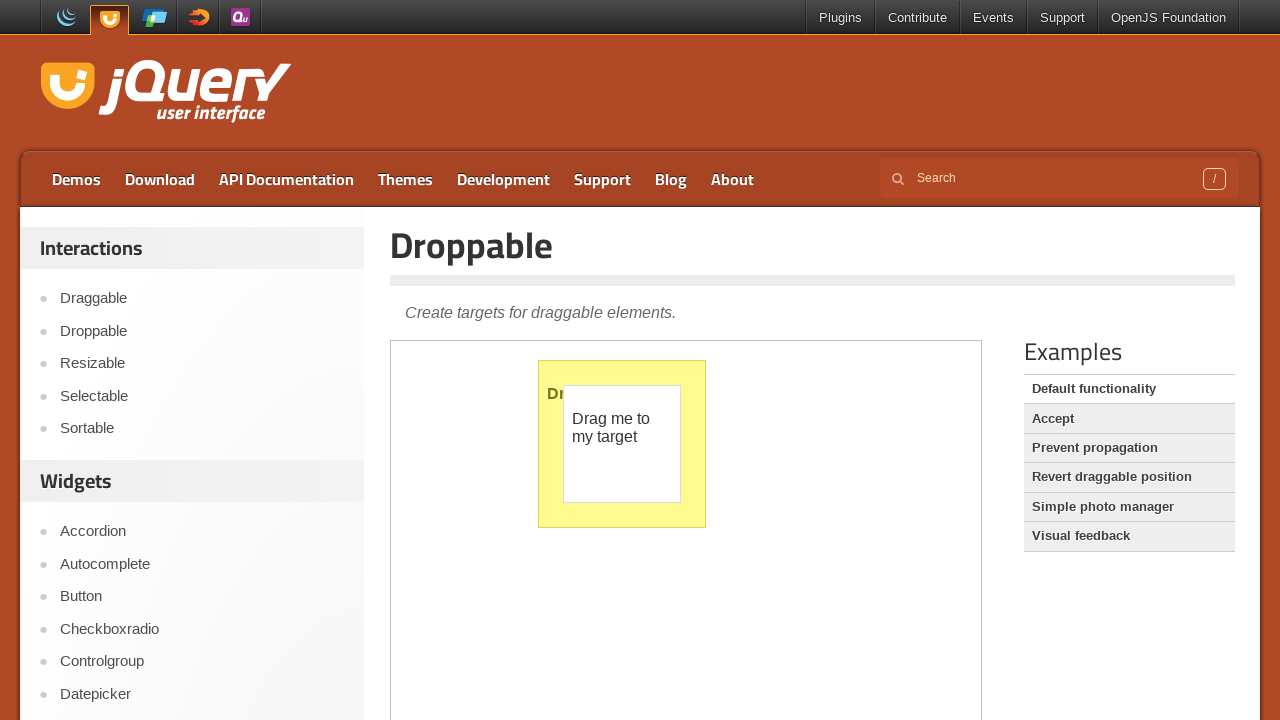